Navigates to a Habr blog article and clicks on a navigation link, then retrieves the page title.

Starting URL: https://habr.com/ru/company/otus/blog/450872/

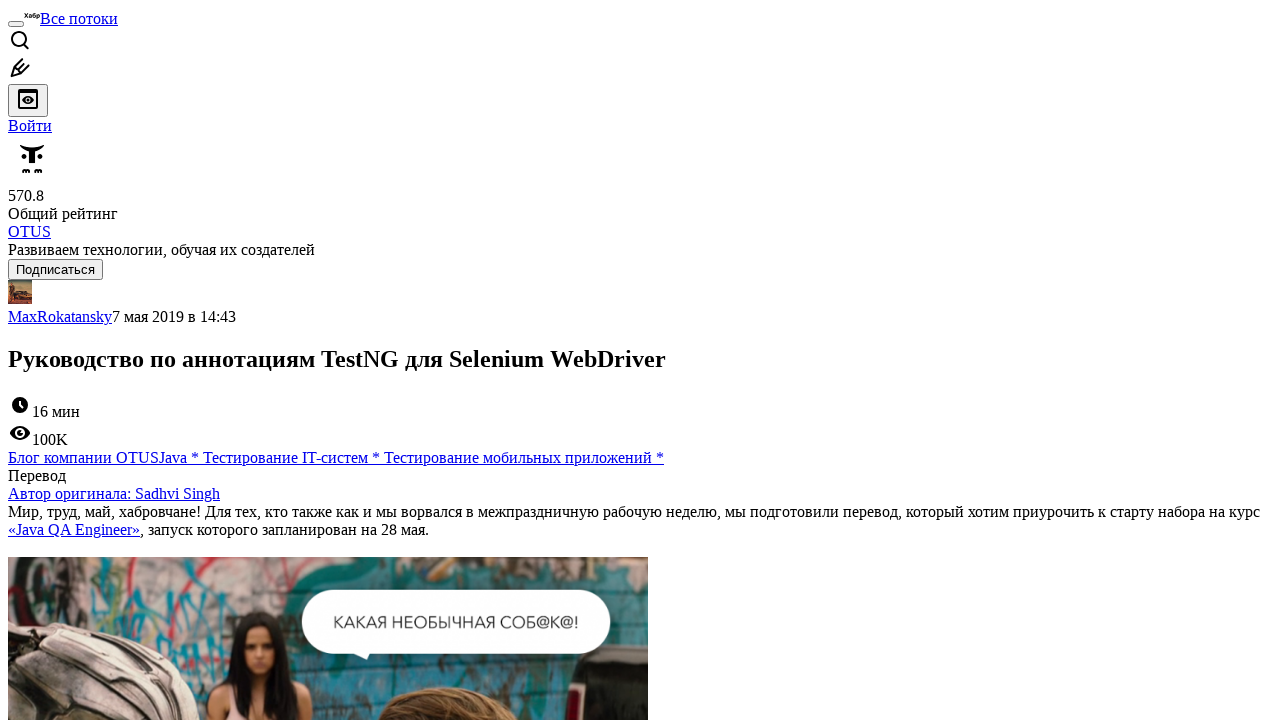

Waited for page to load (domcontentloaded)
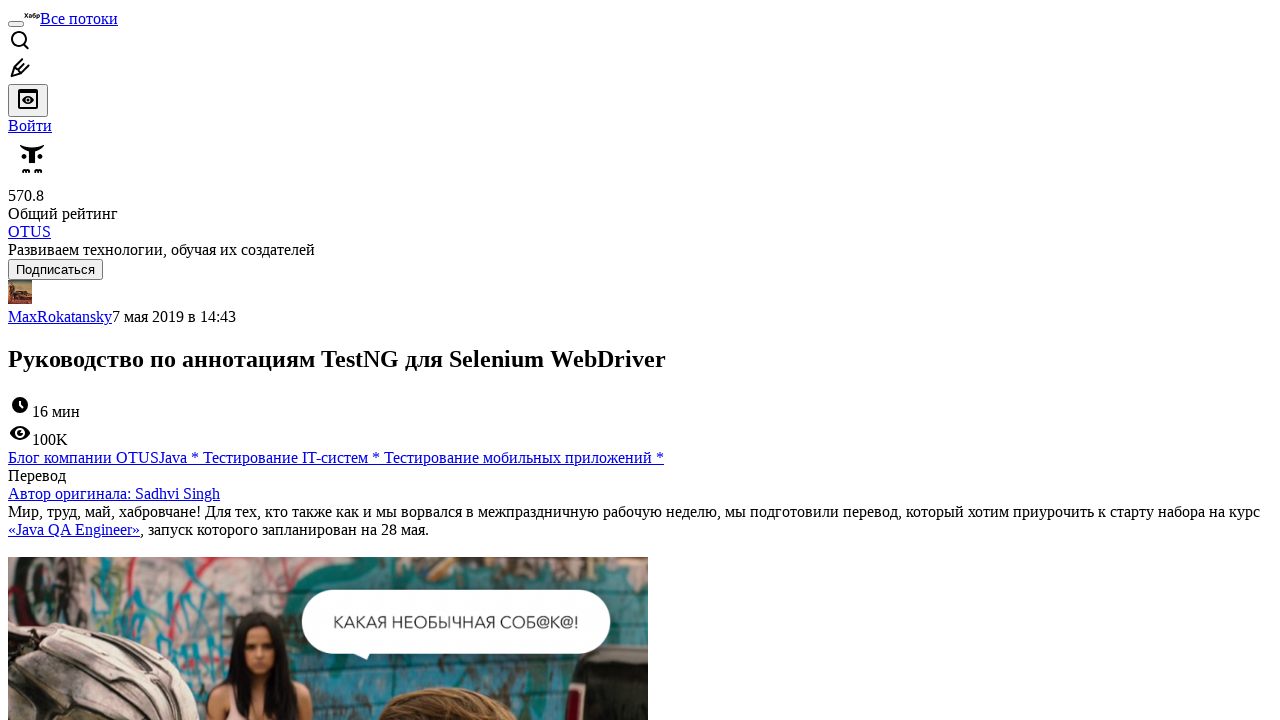

Clicked on OTUS navigation link at (30, 232) on a:has-text('OTUS')
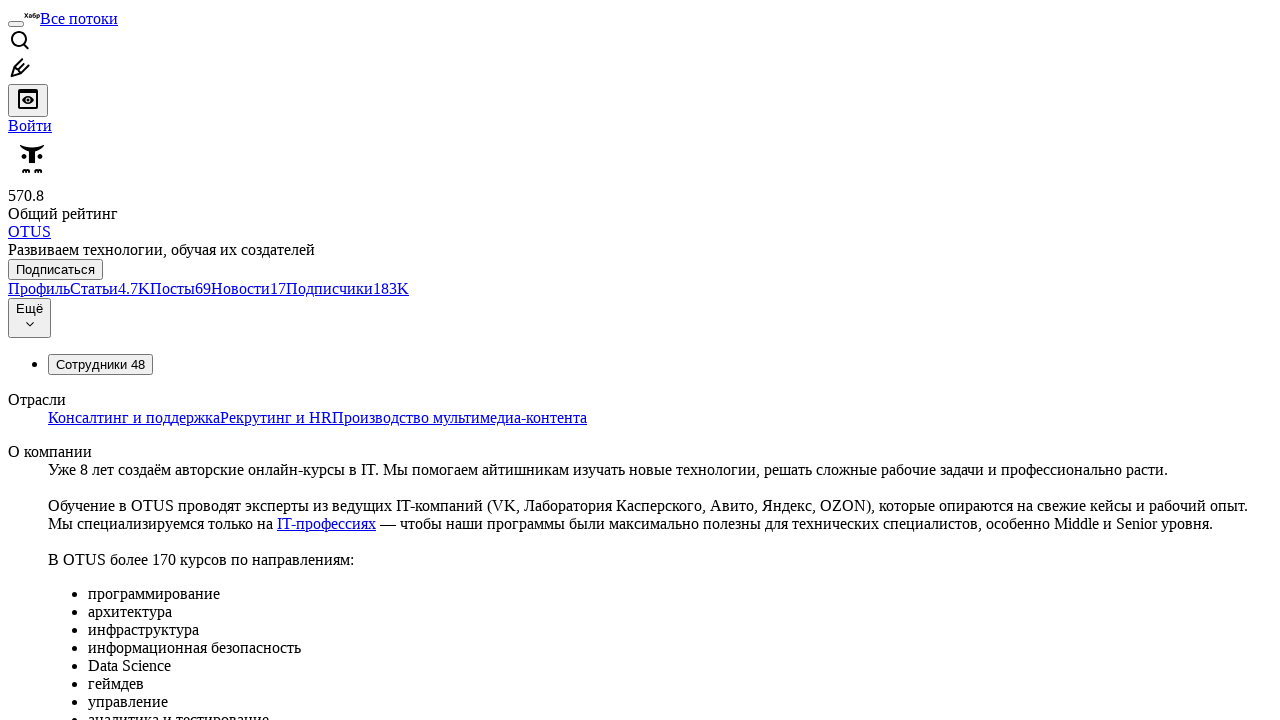

Waited for navigation to complete (domcontentloaded)
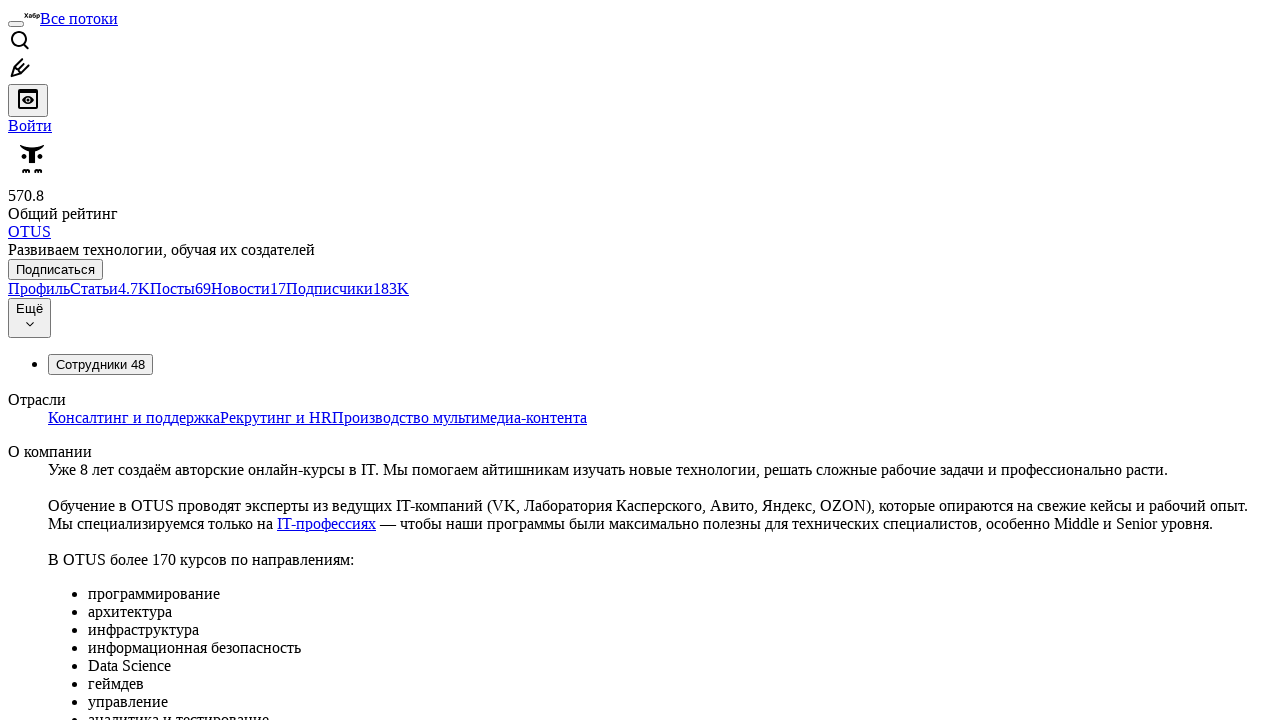

Retrieved page title: О компании OTUS / Хабр
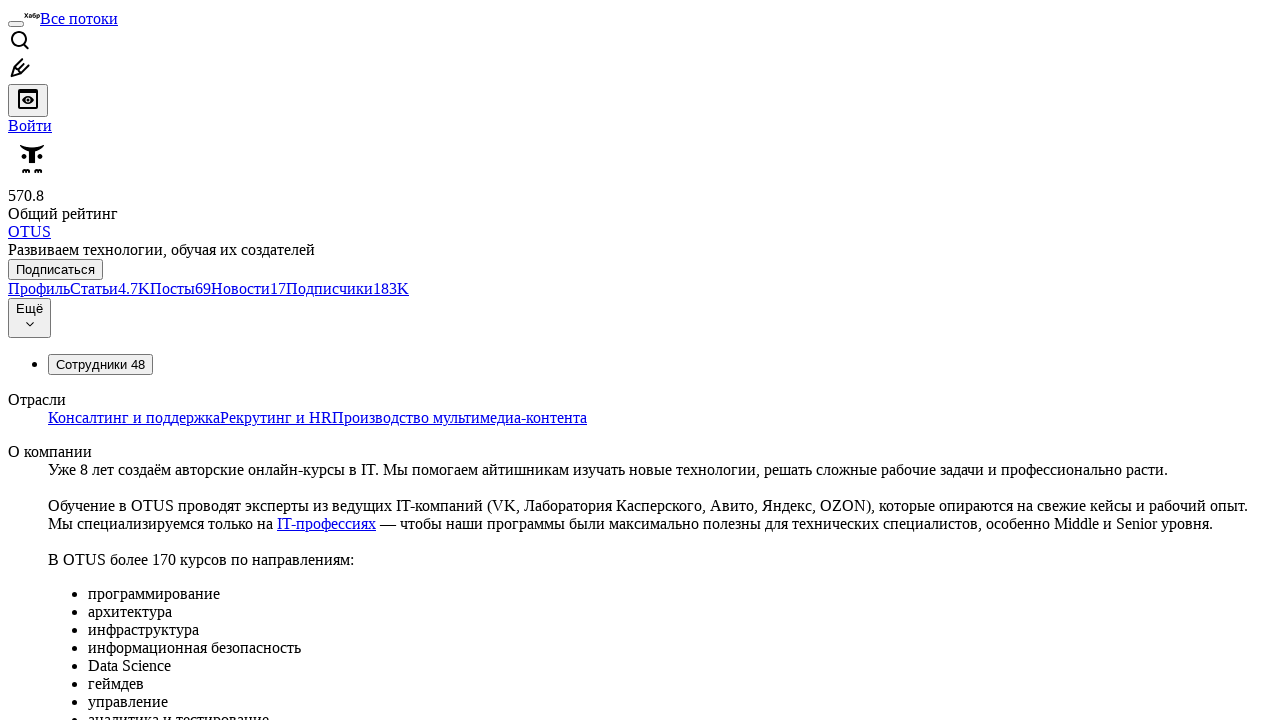

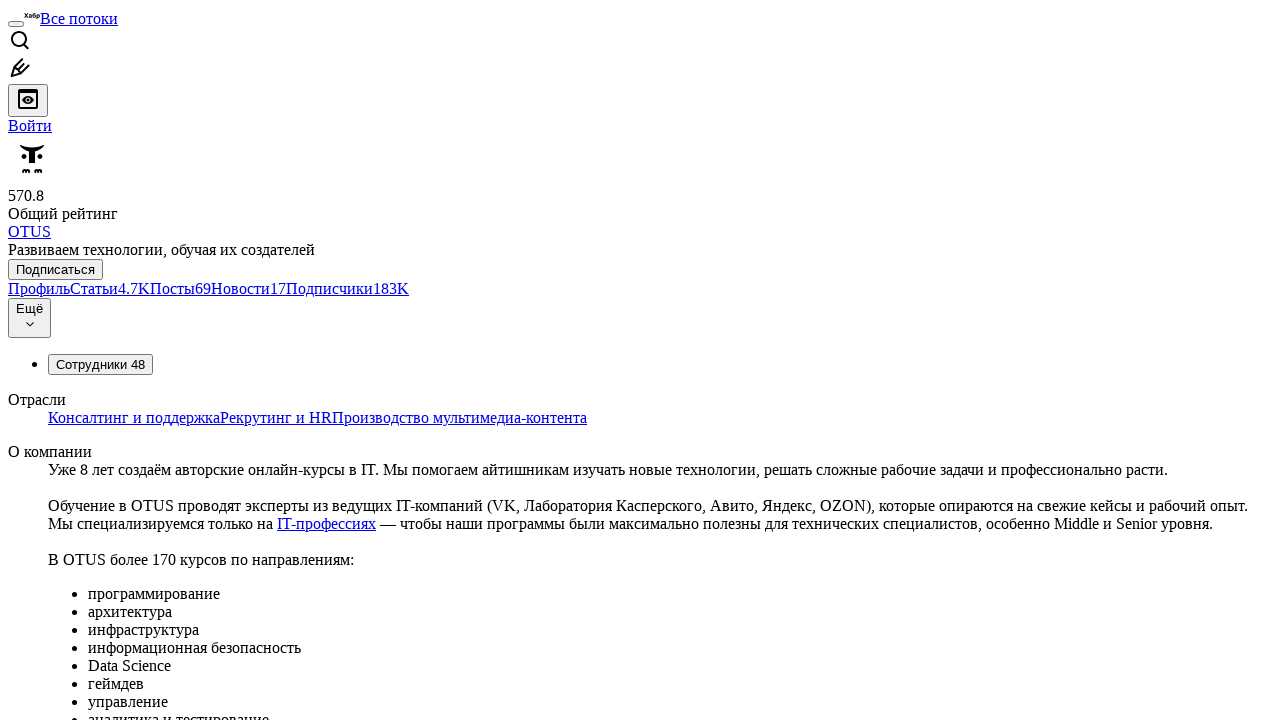